Tests the train station search functionality on eRail.in by clearing the station input field, entering a city name (Bhopal Junction), and pressing Enter to search.

Starting URL: https://erail.in/

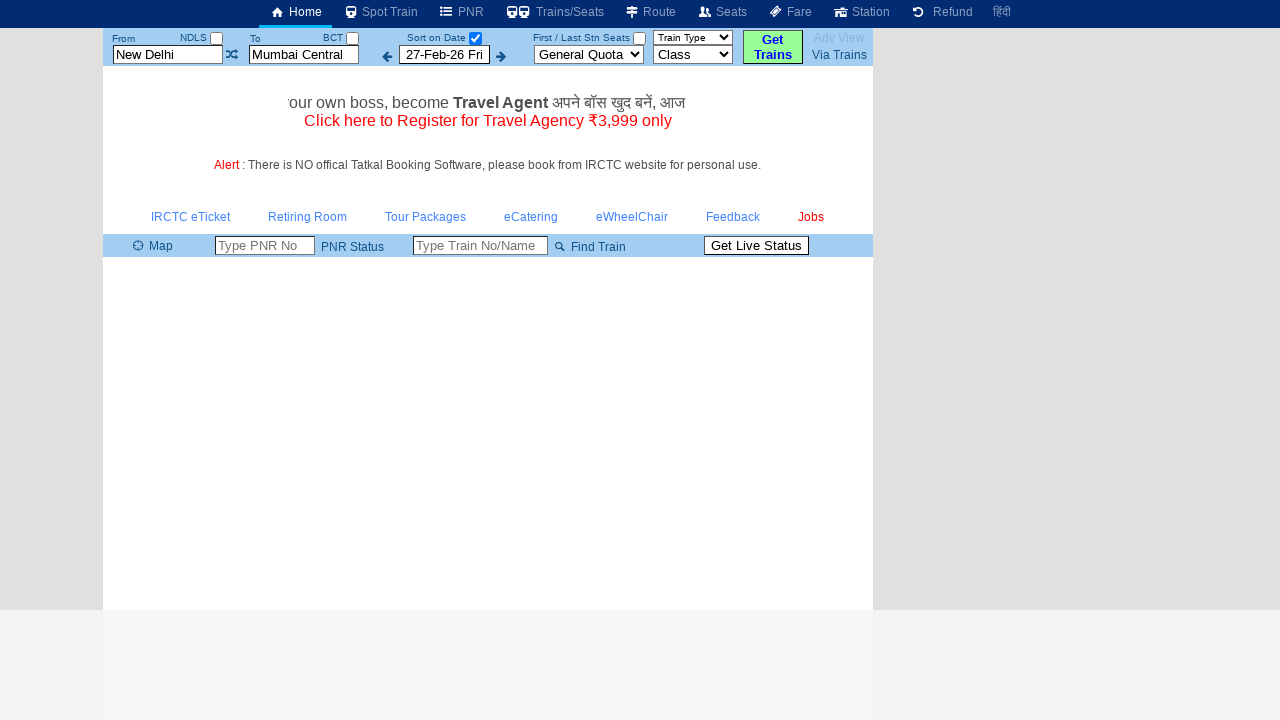

Cleared the 'From Station' input field on #txtStationFrom
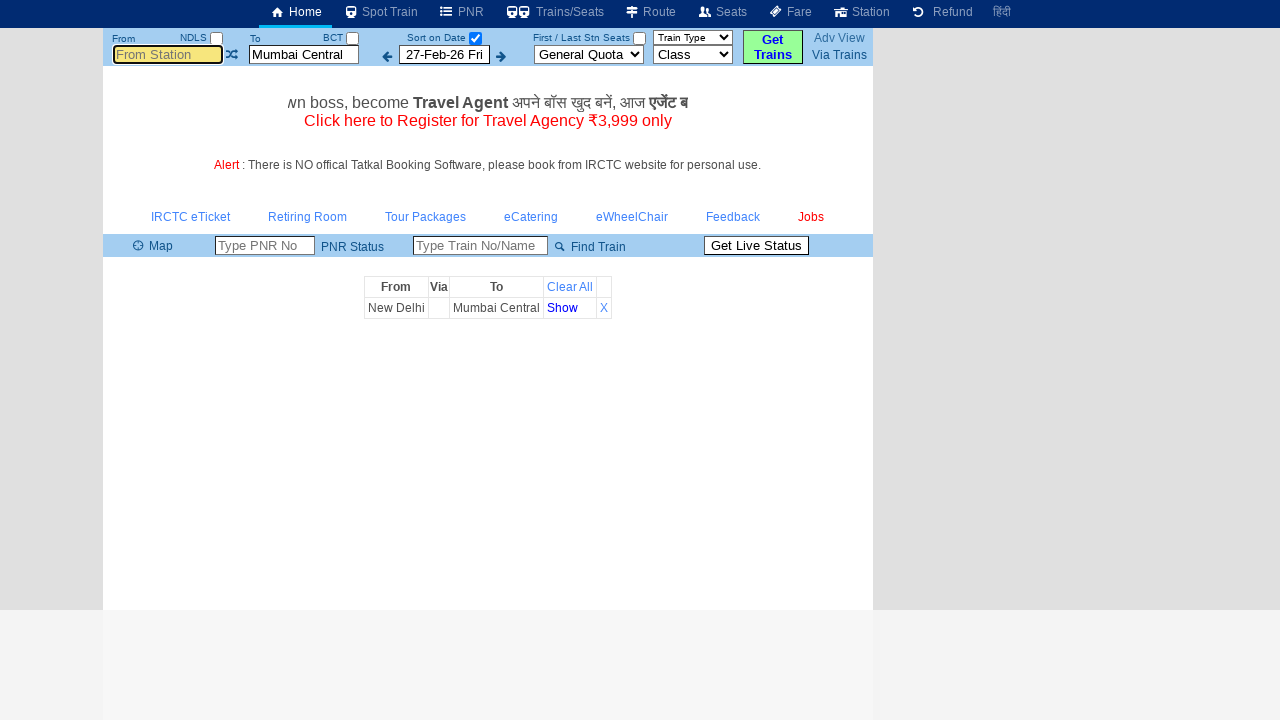

Entered 'BhopalJn' in the station input field on #txtStationFrom
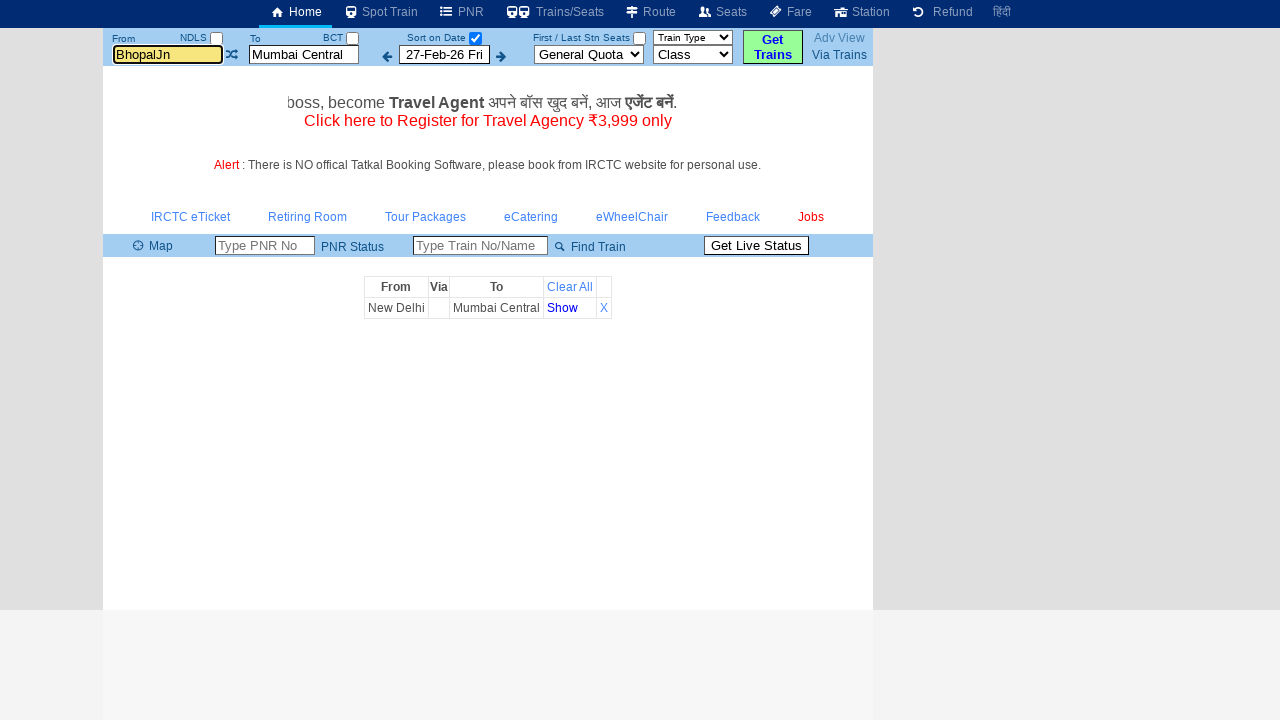

Pressed Enter to search for Bhopal Junction station on #txtStationFrom
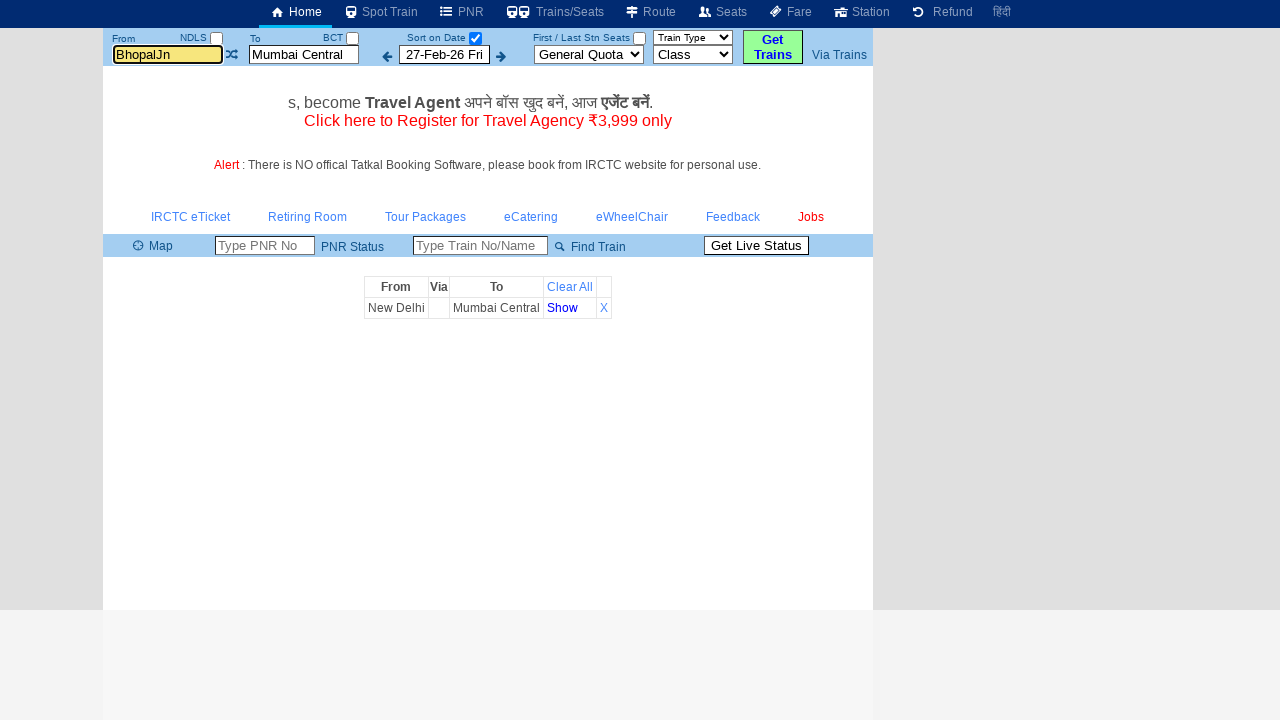

Waited 2 seconds for page to process search input
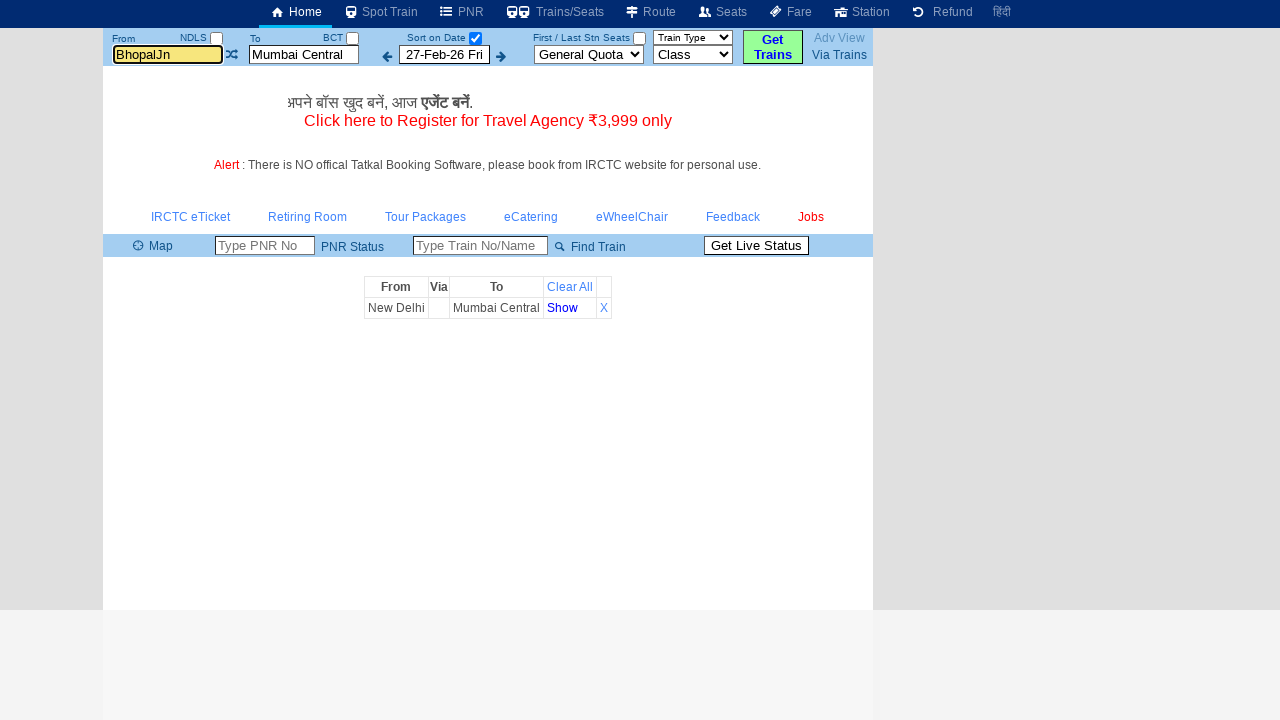

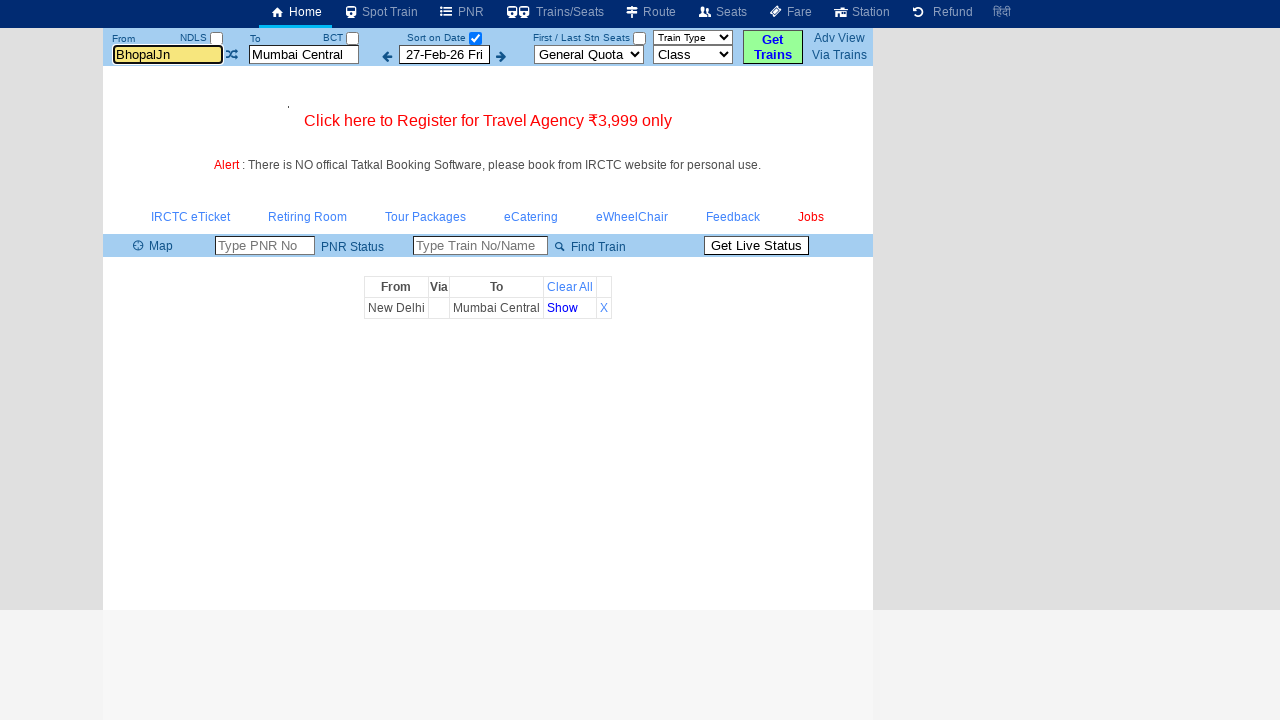